Navigates to an automation practice page and captures a screenshot of the page

Starting URL: https://rahulshettyacademy.com/AutomationPractice/

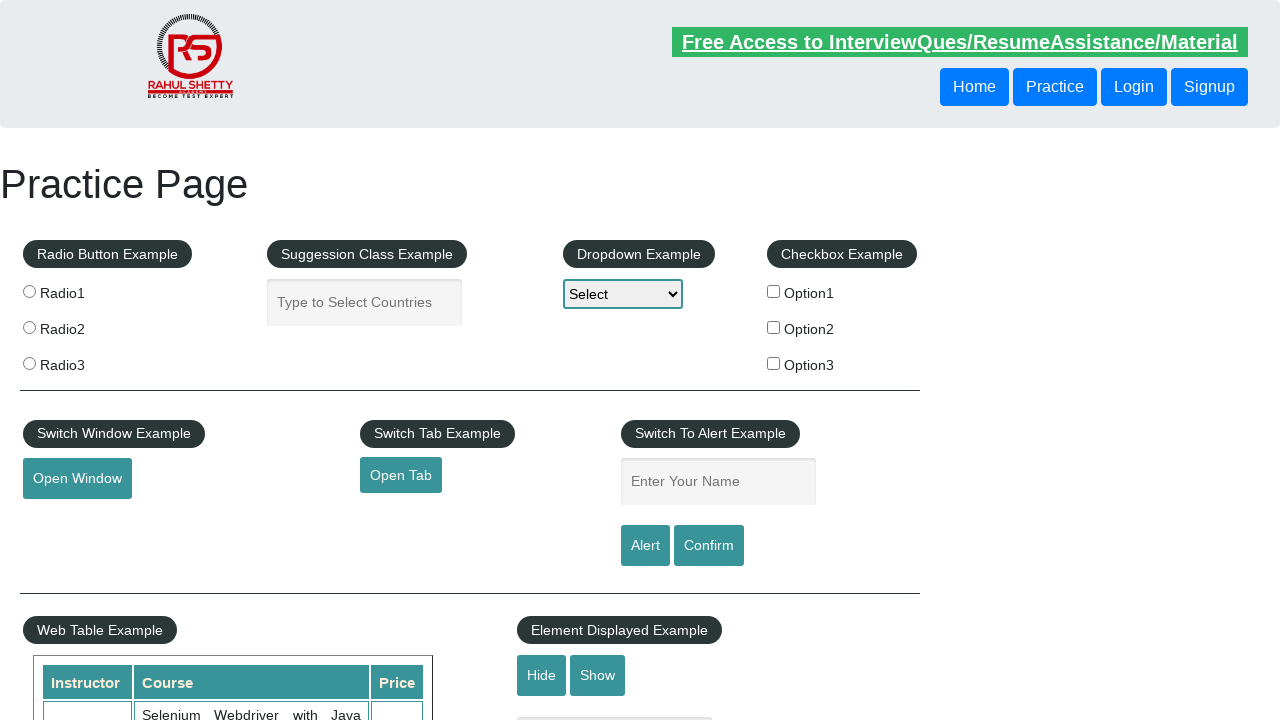

Waited for page to reach networkidle state
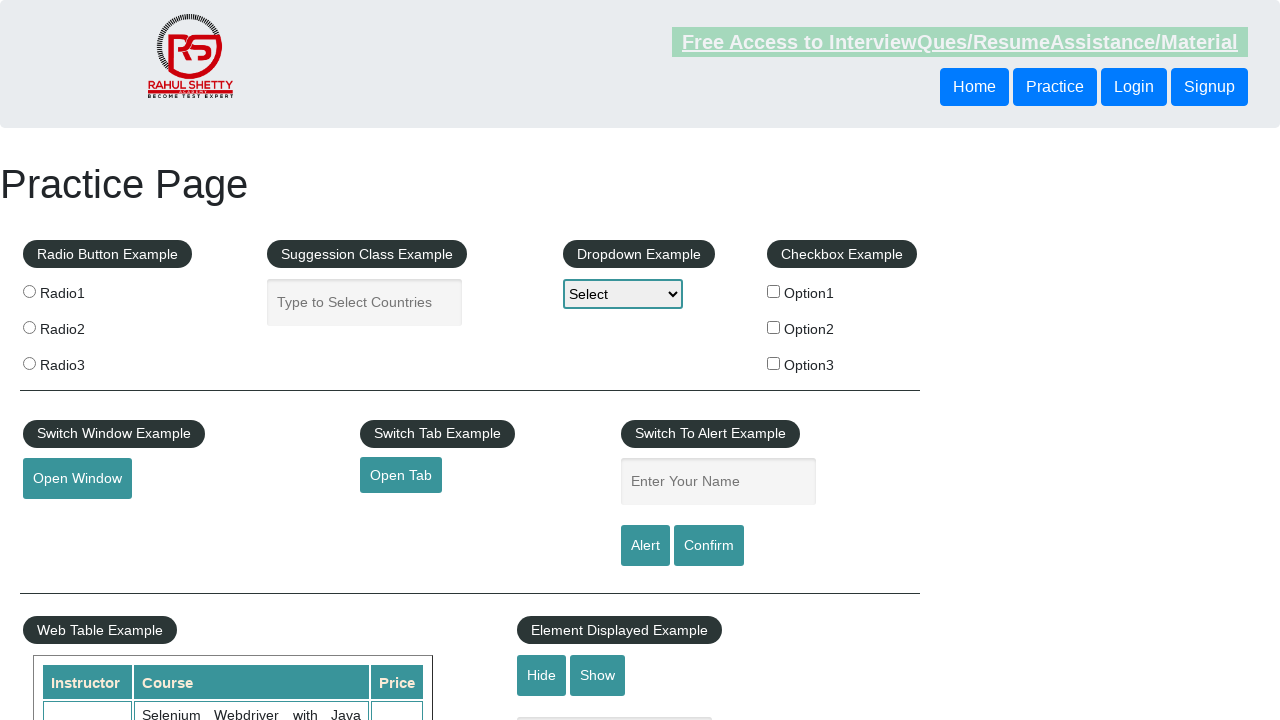

Waited 3 seconds for page to fully render
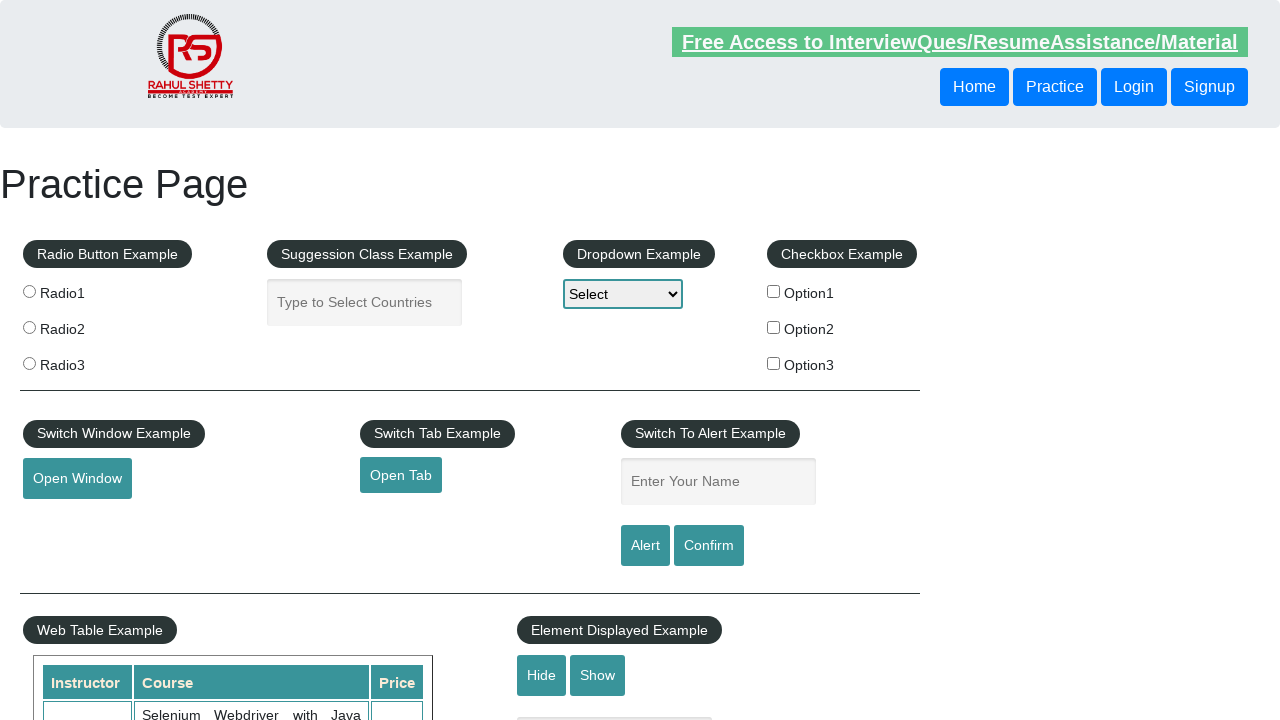

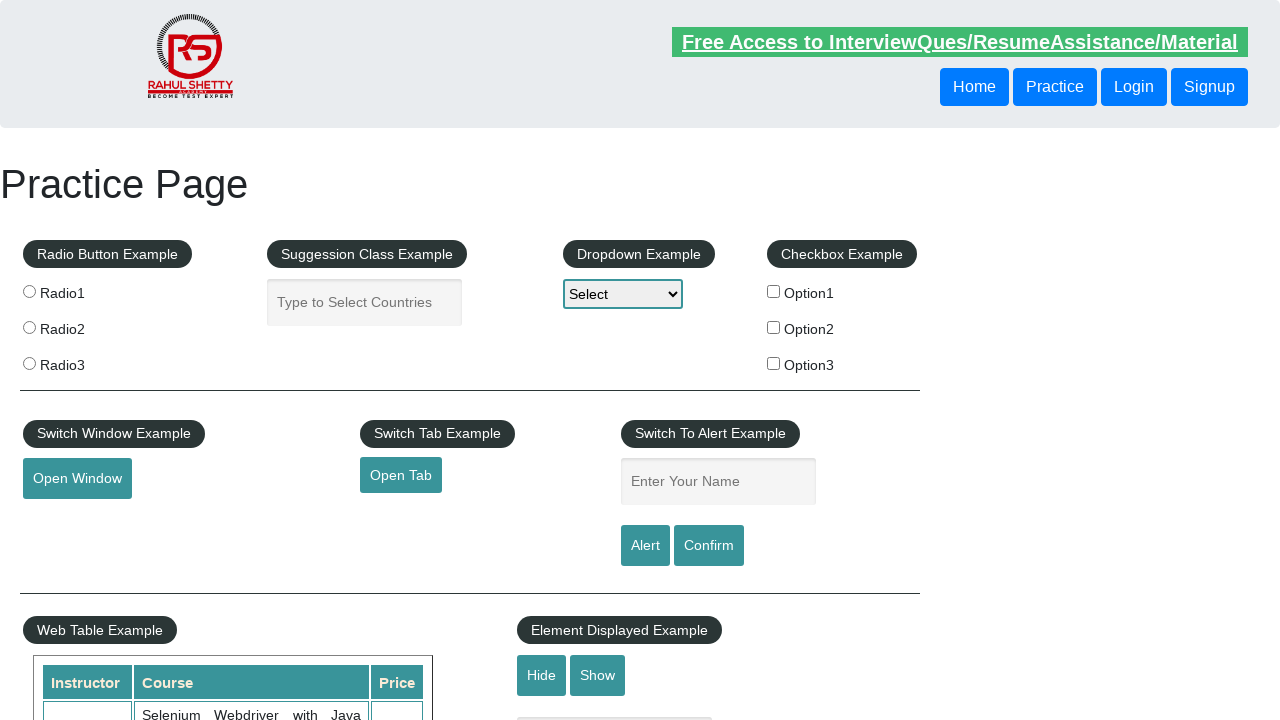